Navigates to a web table page, searches through table rows to find a row containing "Raj" in the lastname column, and clicks the checkbox/input in that row.

Starting URL: https://letcode.in/table

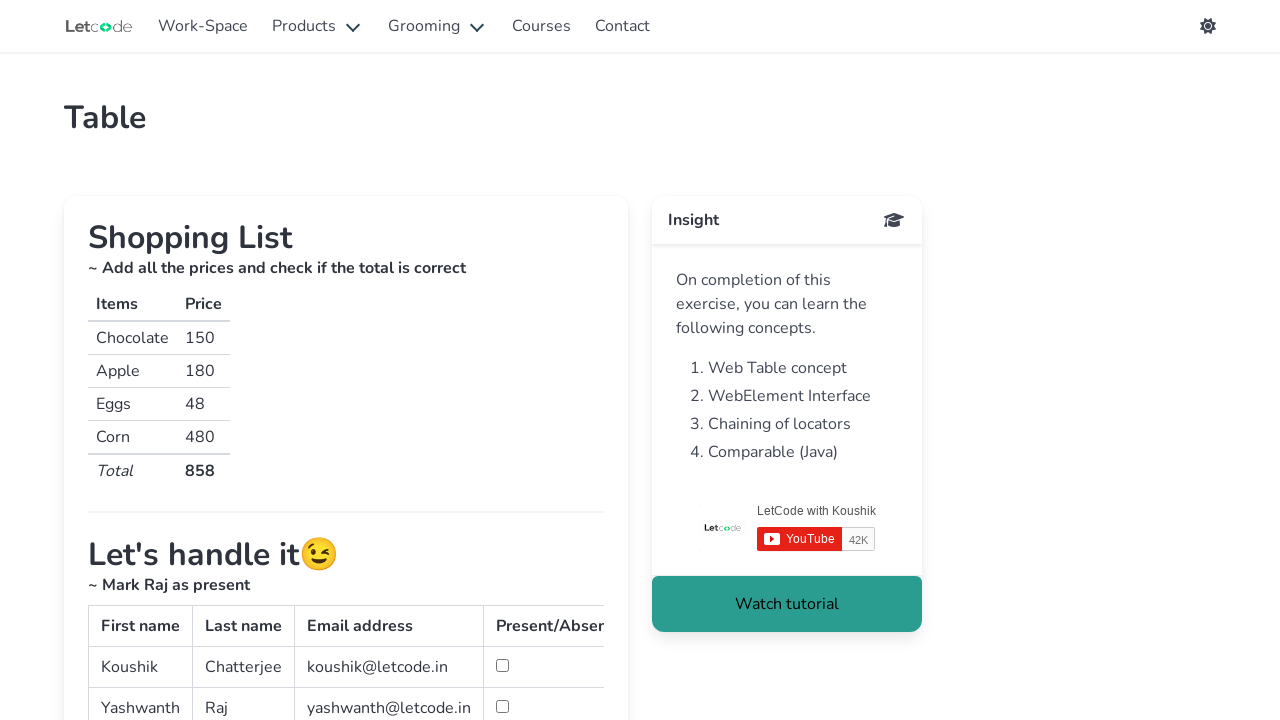

Waited for web table to be visible
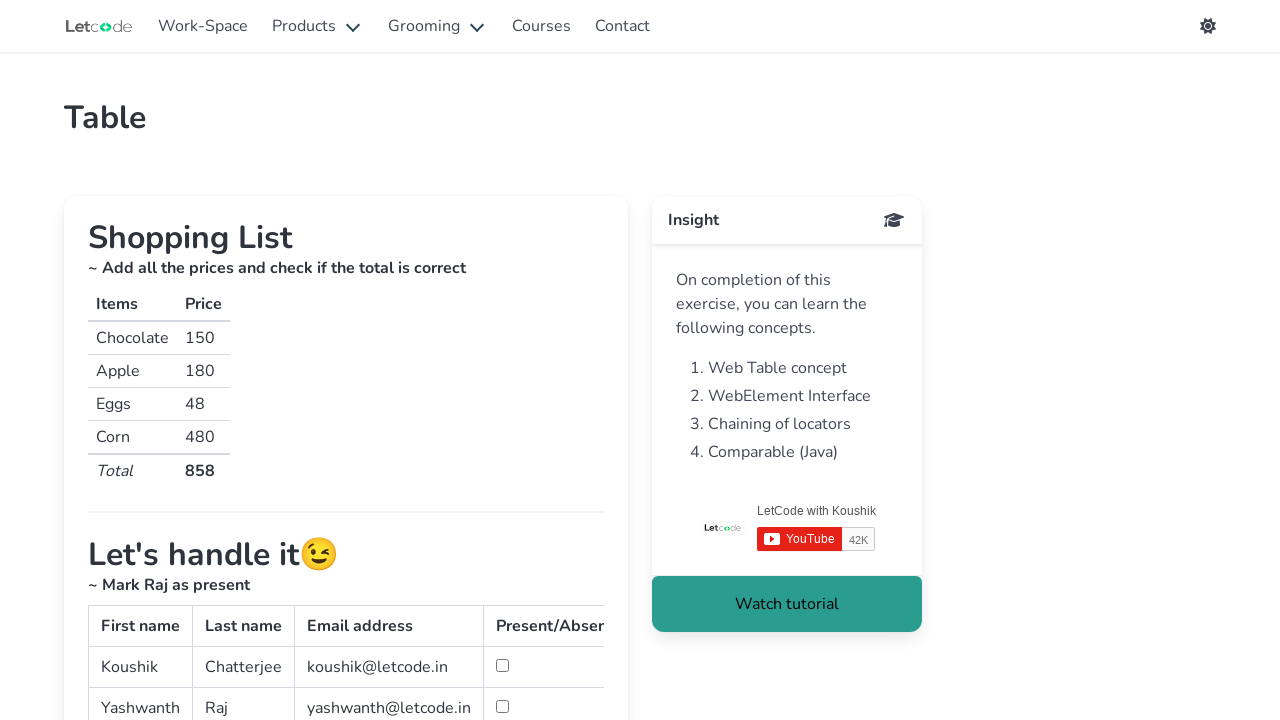

Set viewport size to 1920x1080
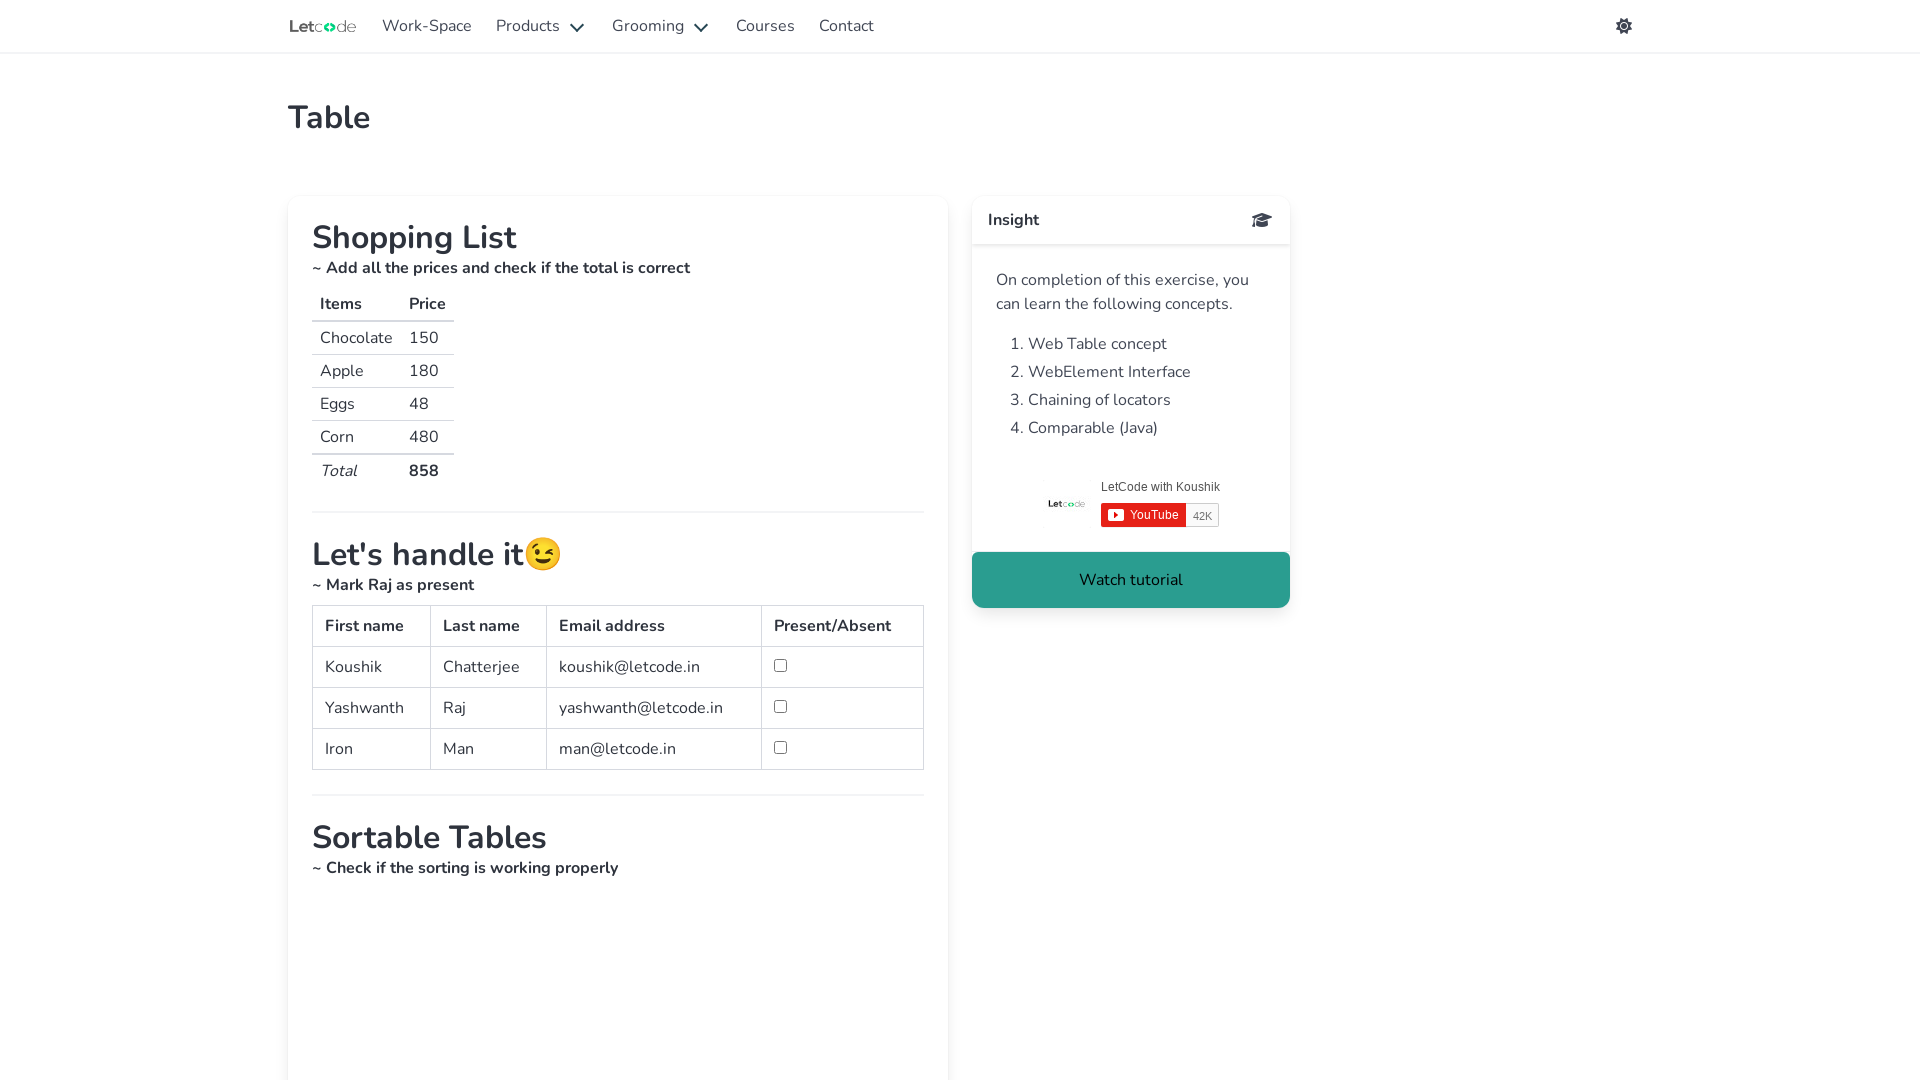

Retrieved all rows from table body
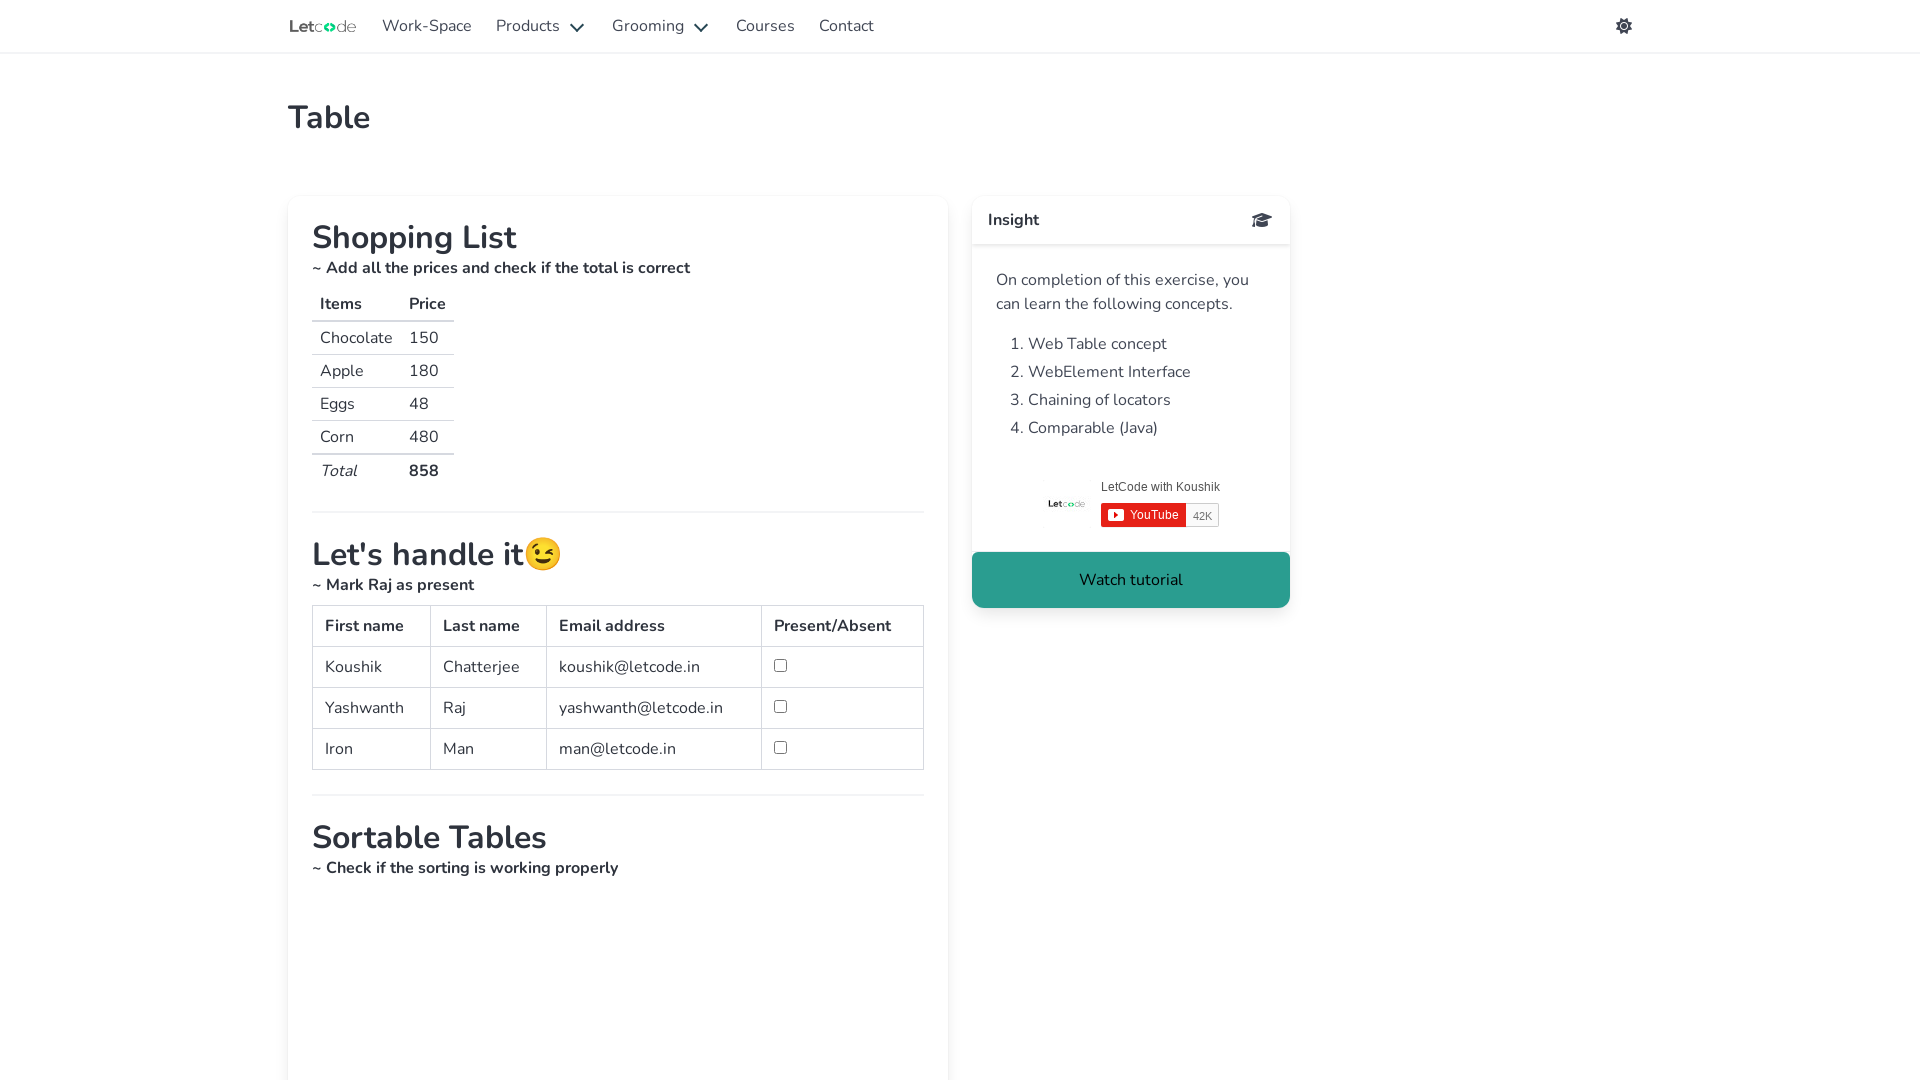

Extracted all cells from current table row
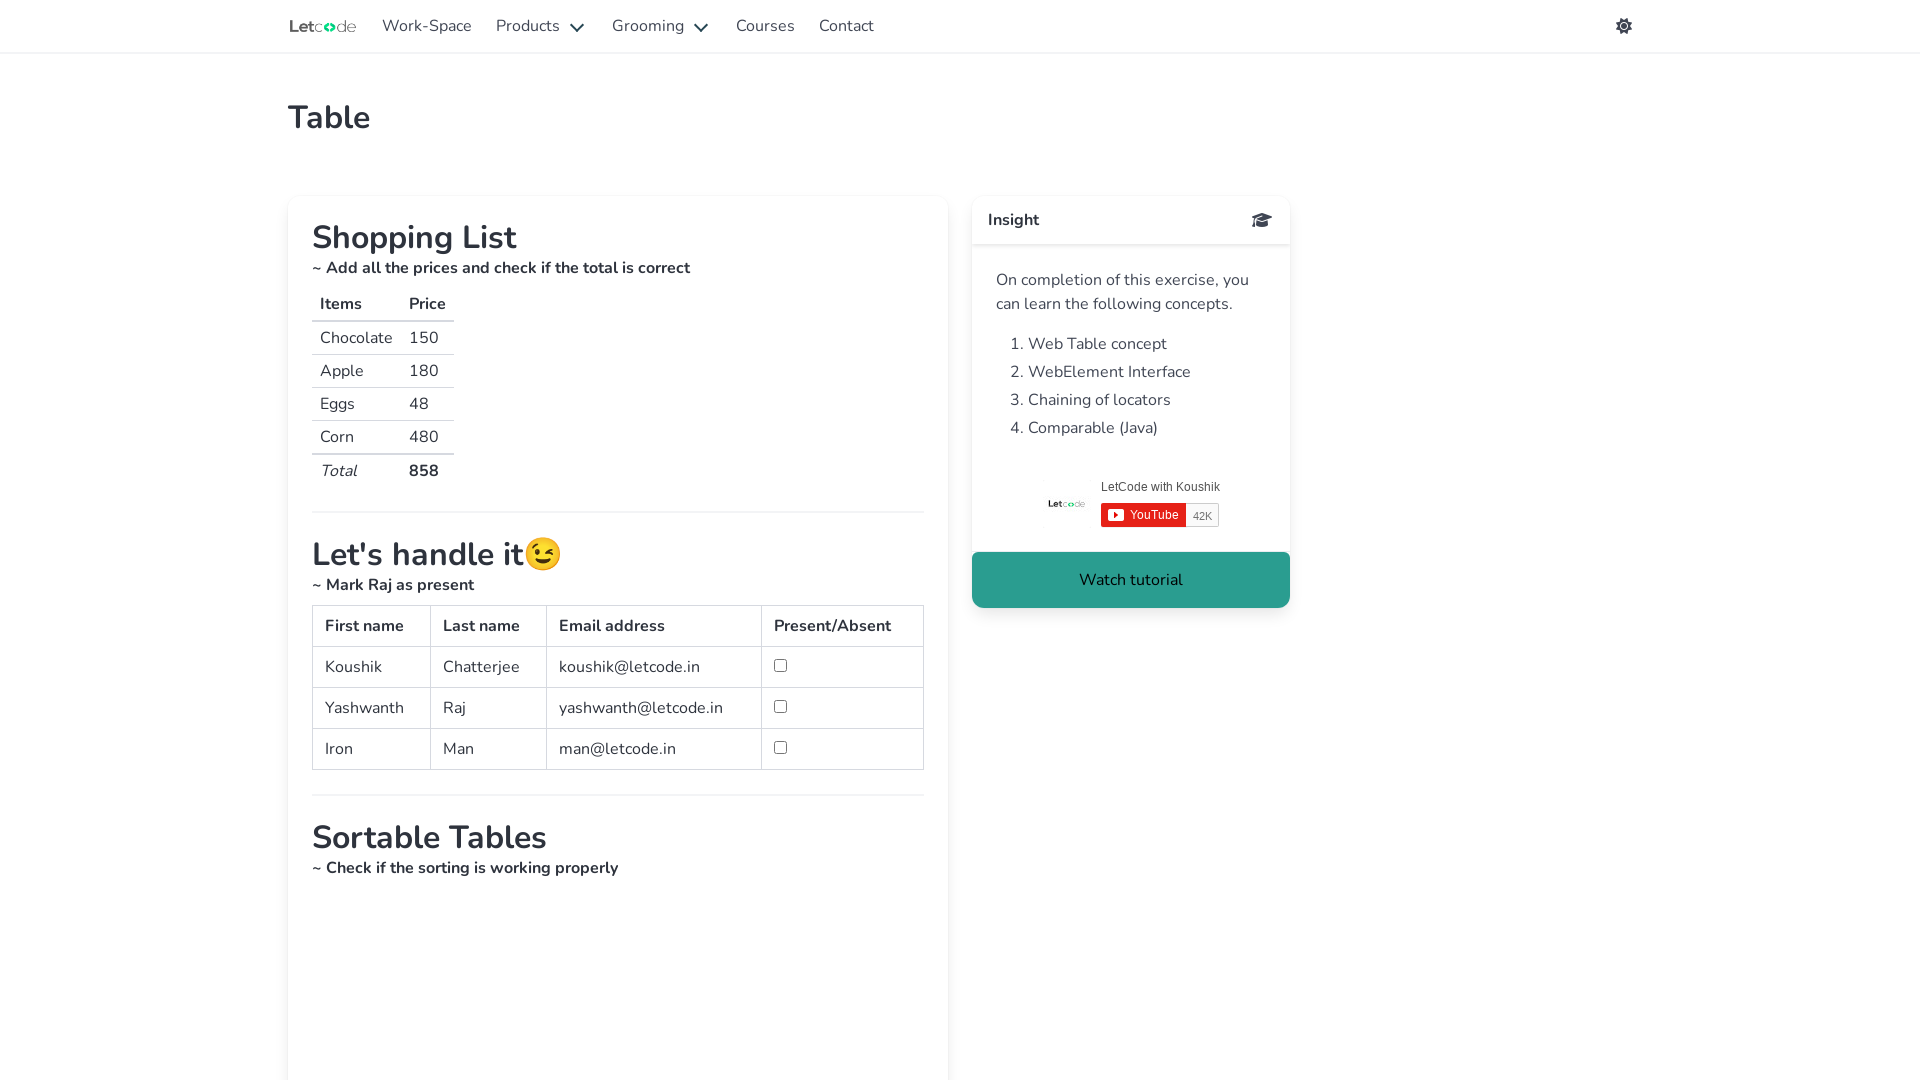

Read lastname from second column: 'Chatterjee'
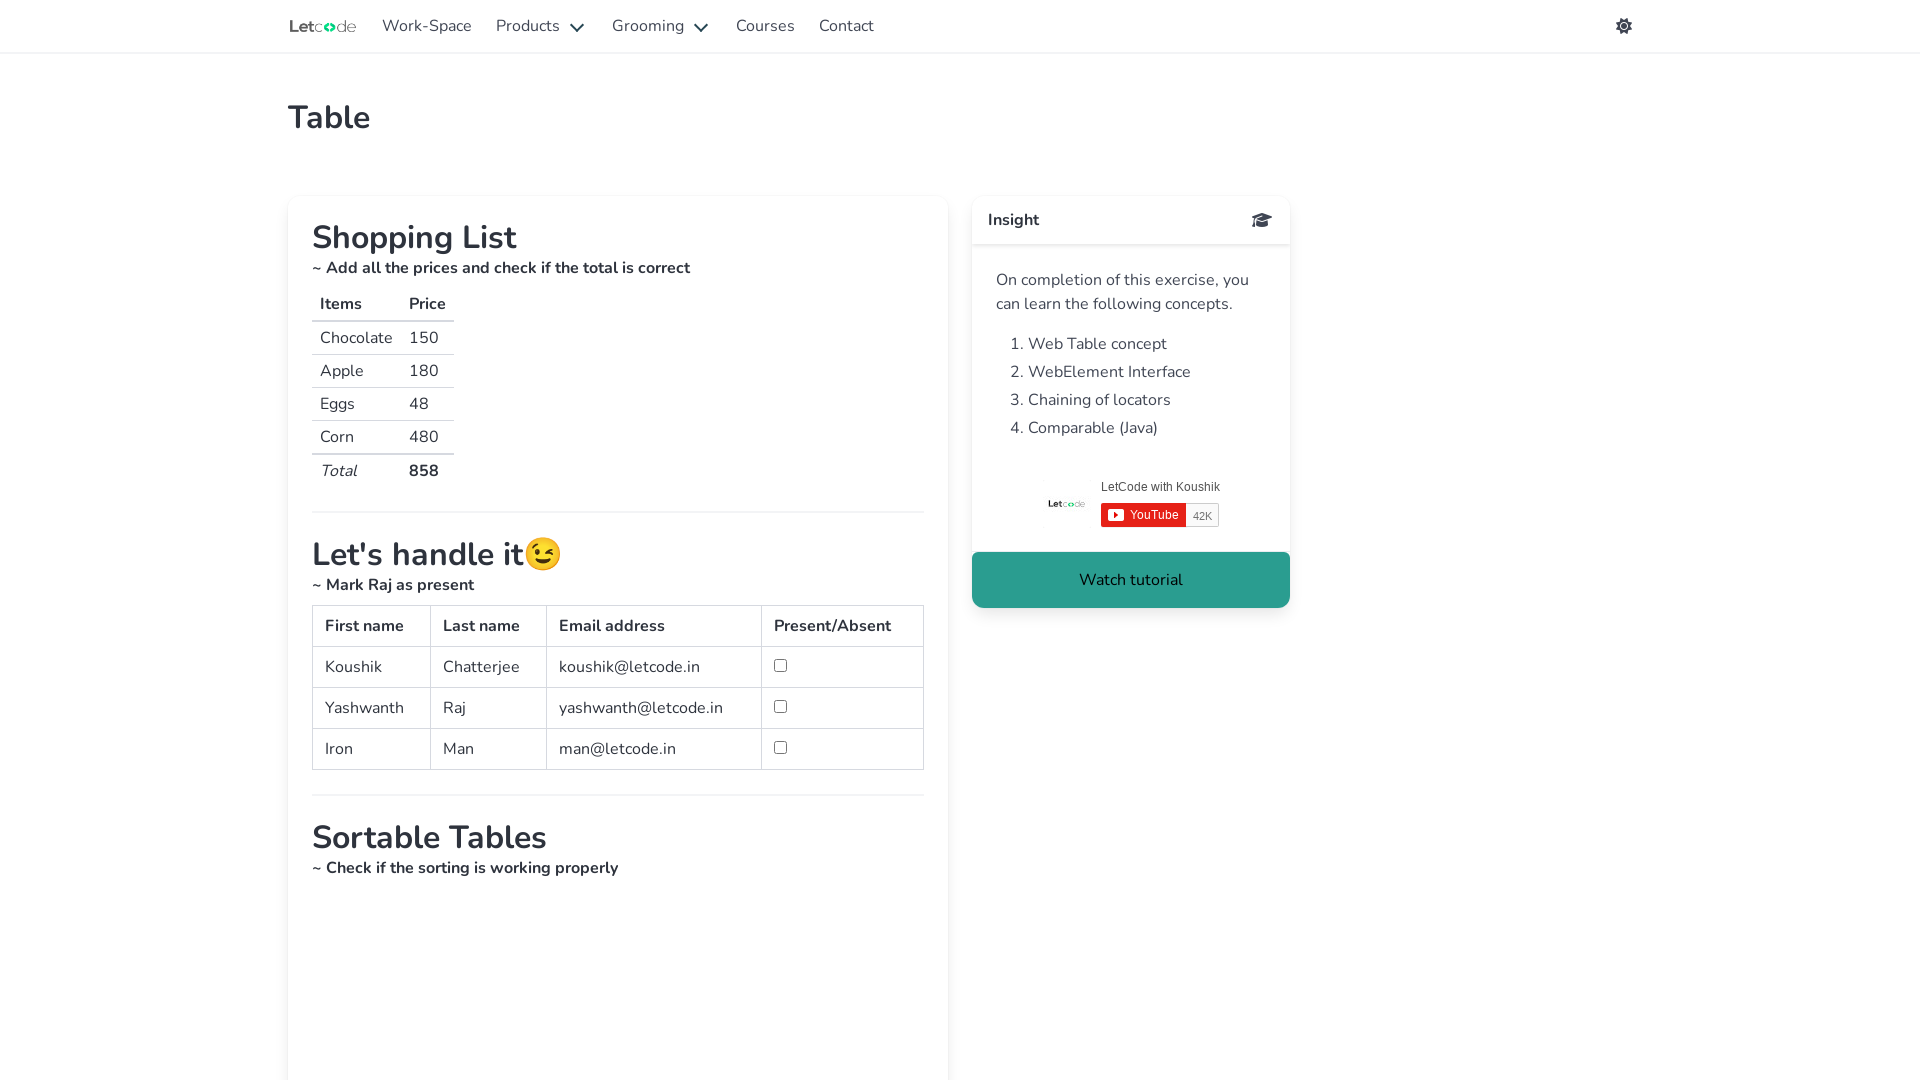

Extracted all cells from current table row
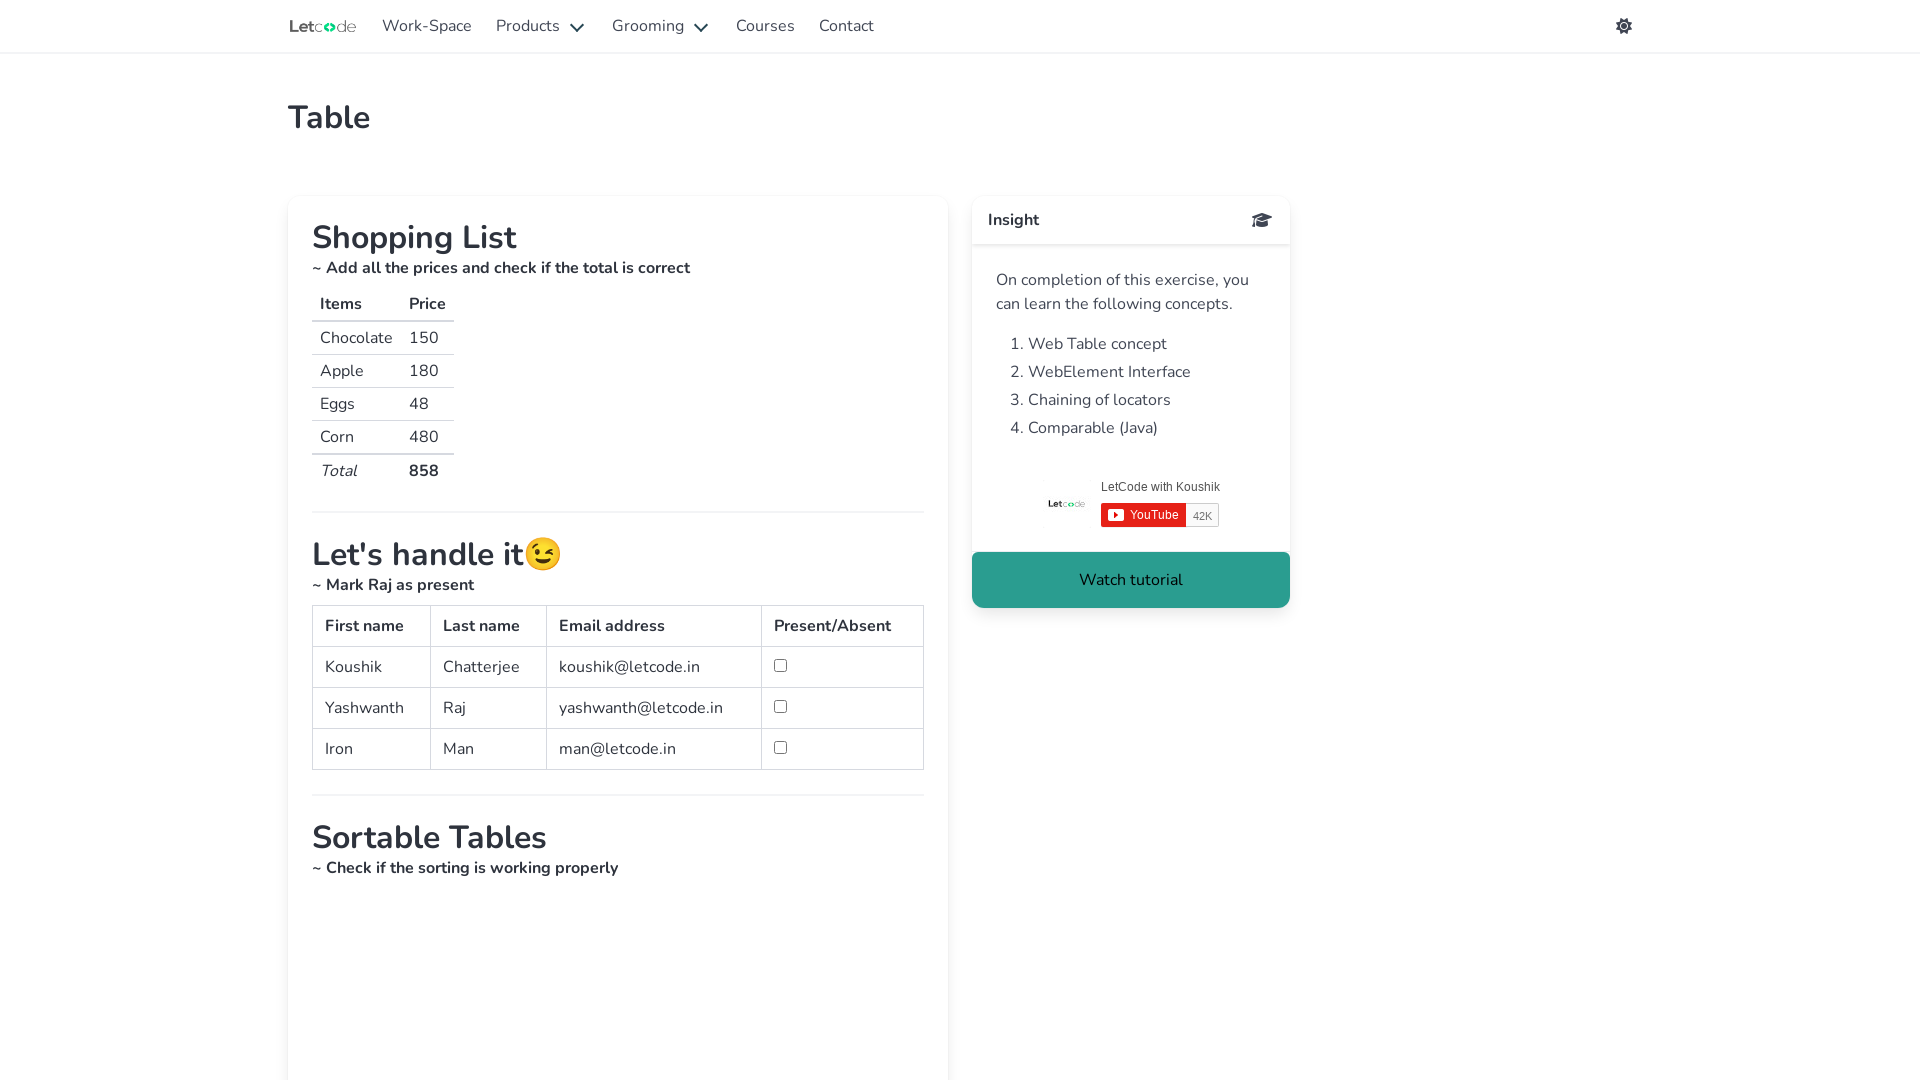

Read lastname from second column: 'Raj'
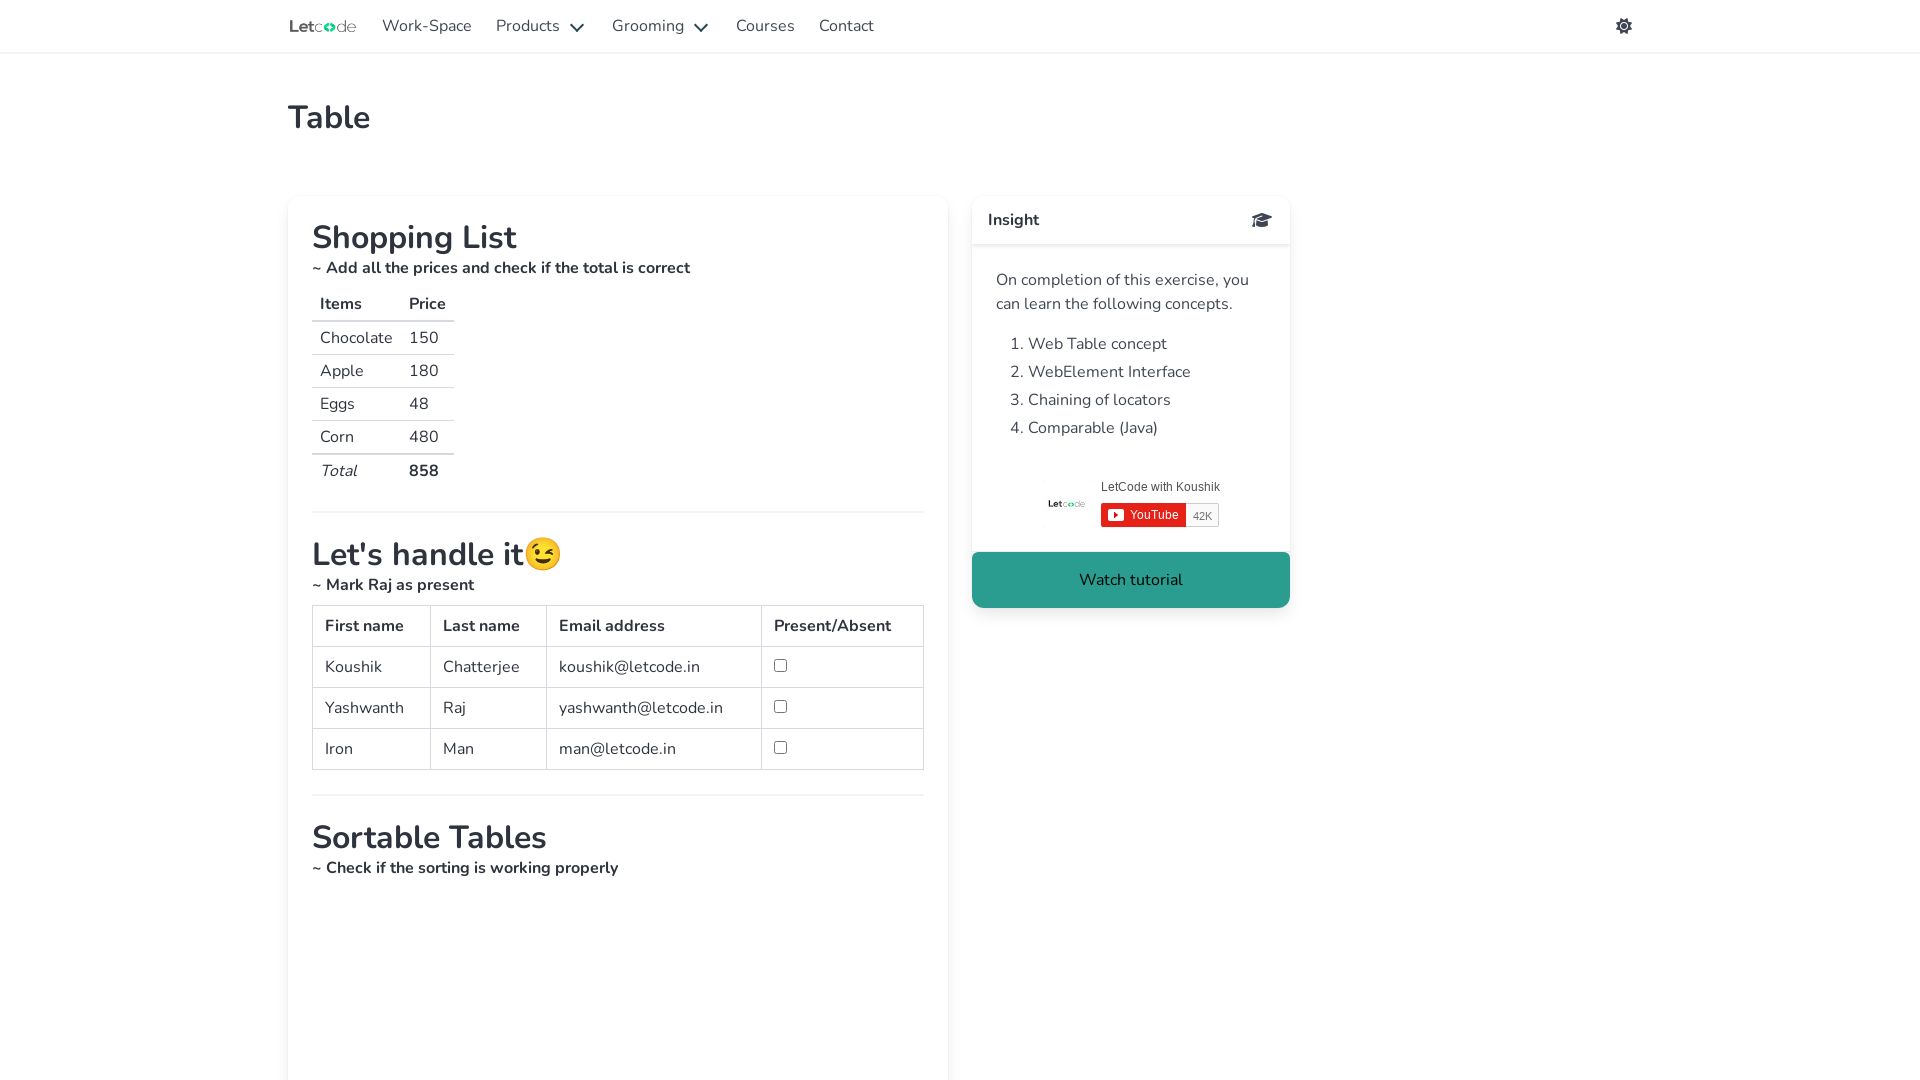

Found row with 'Raj' in lastname column and clicked checkbox at (781, 706) on table[name='table'] tbody tr >> nth=1 >> td >> nth=3 >> input
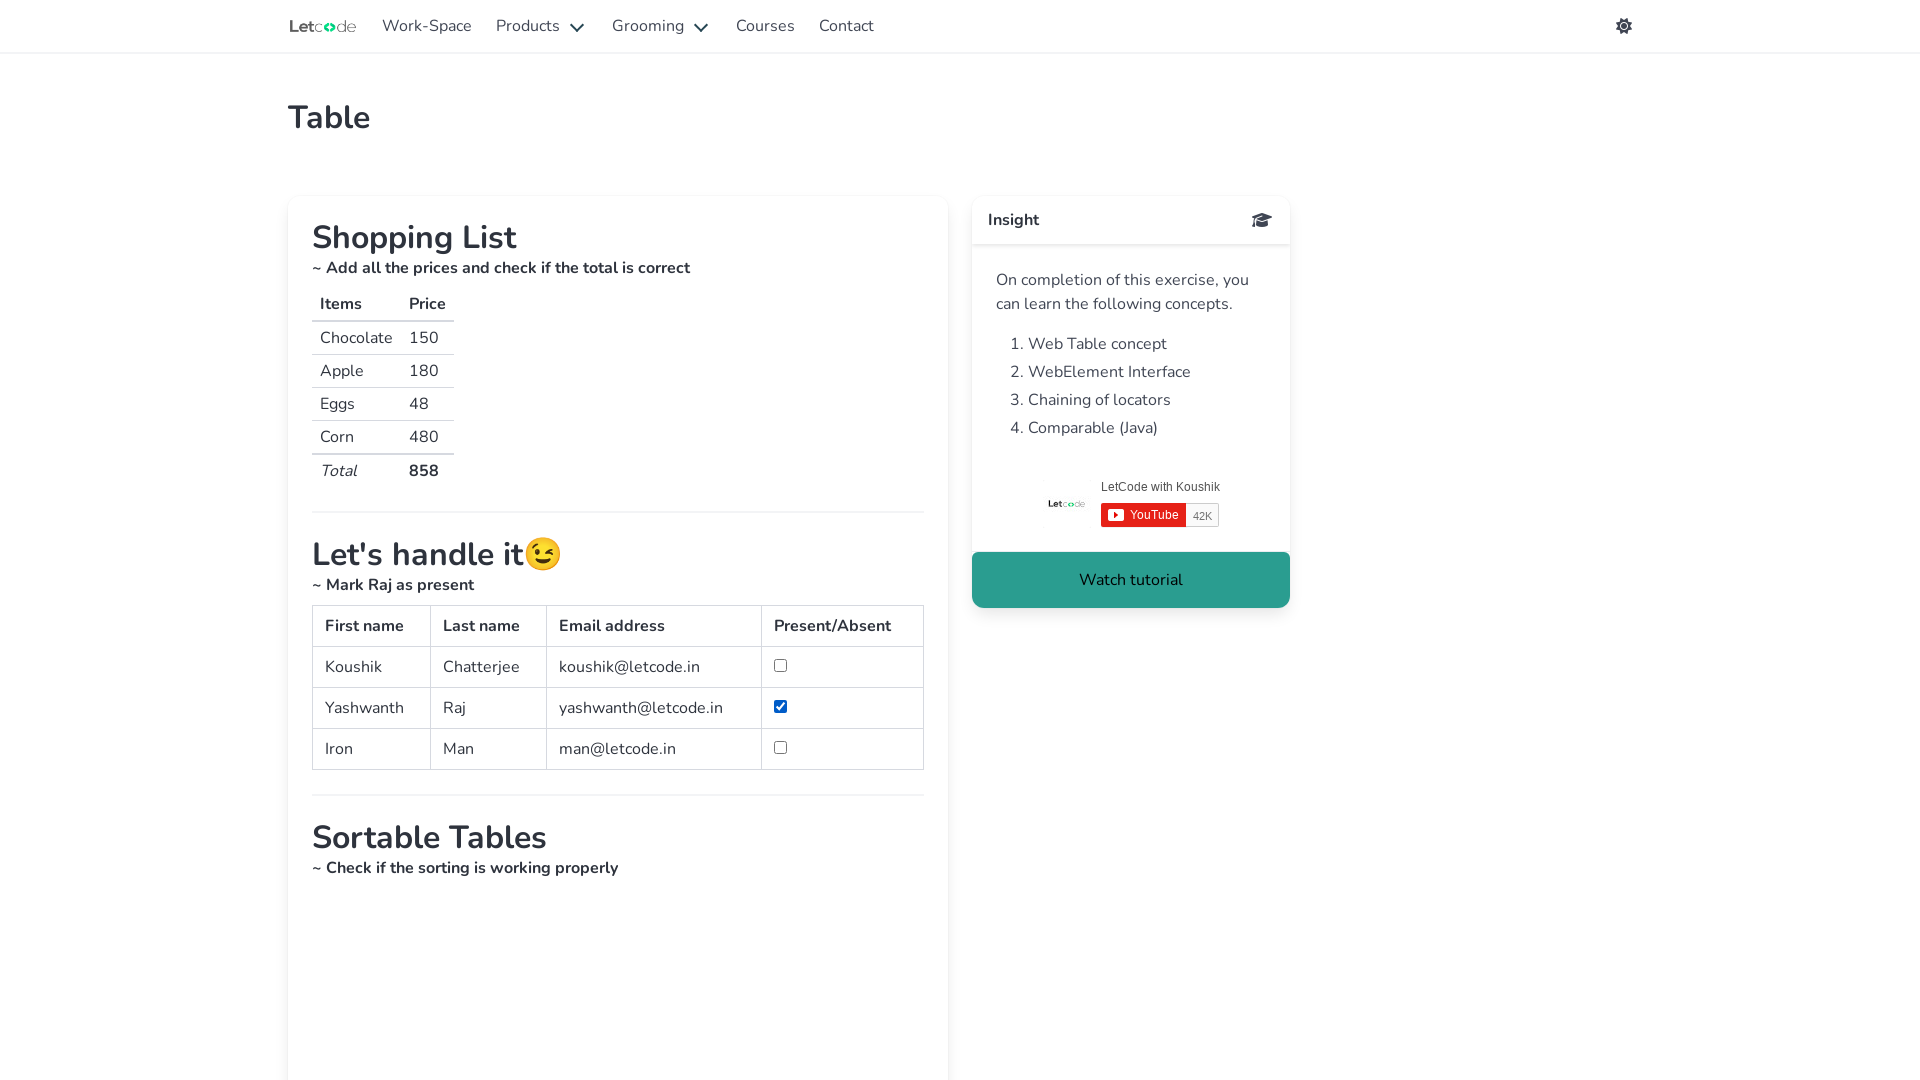

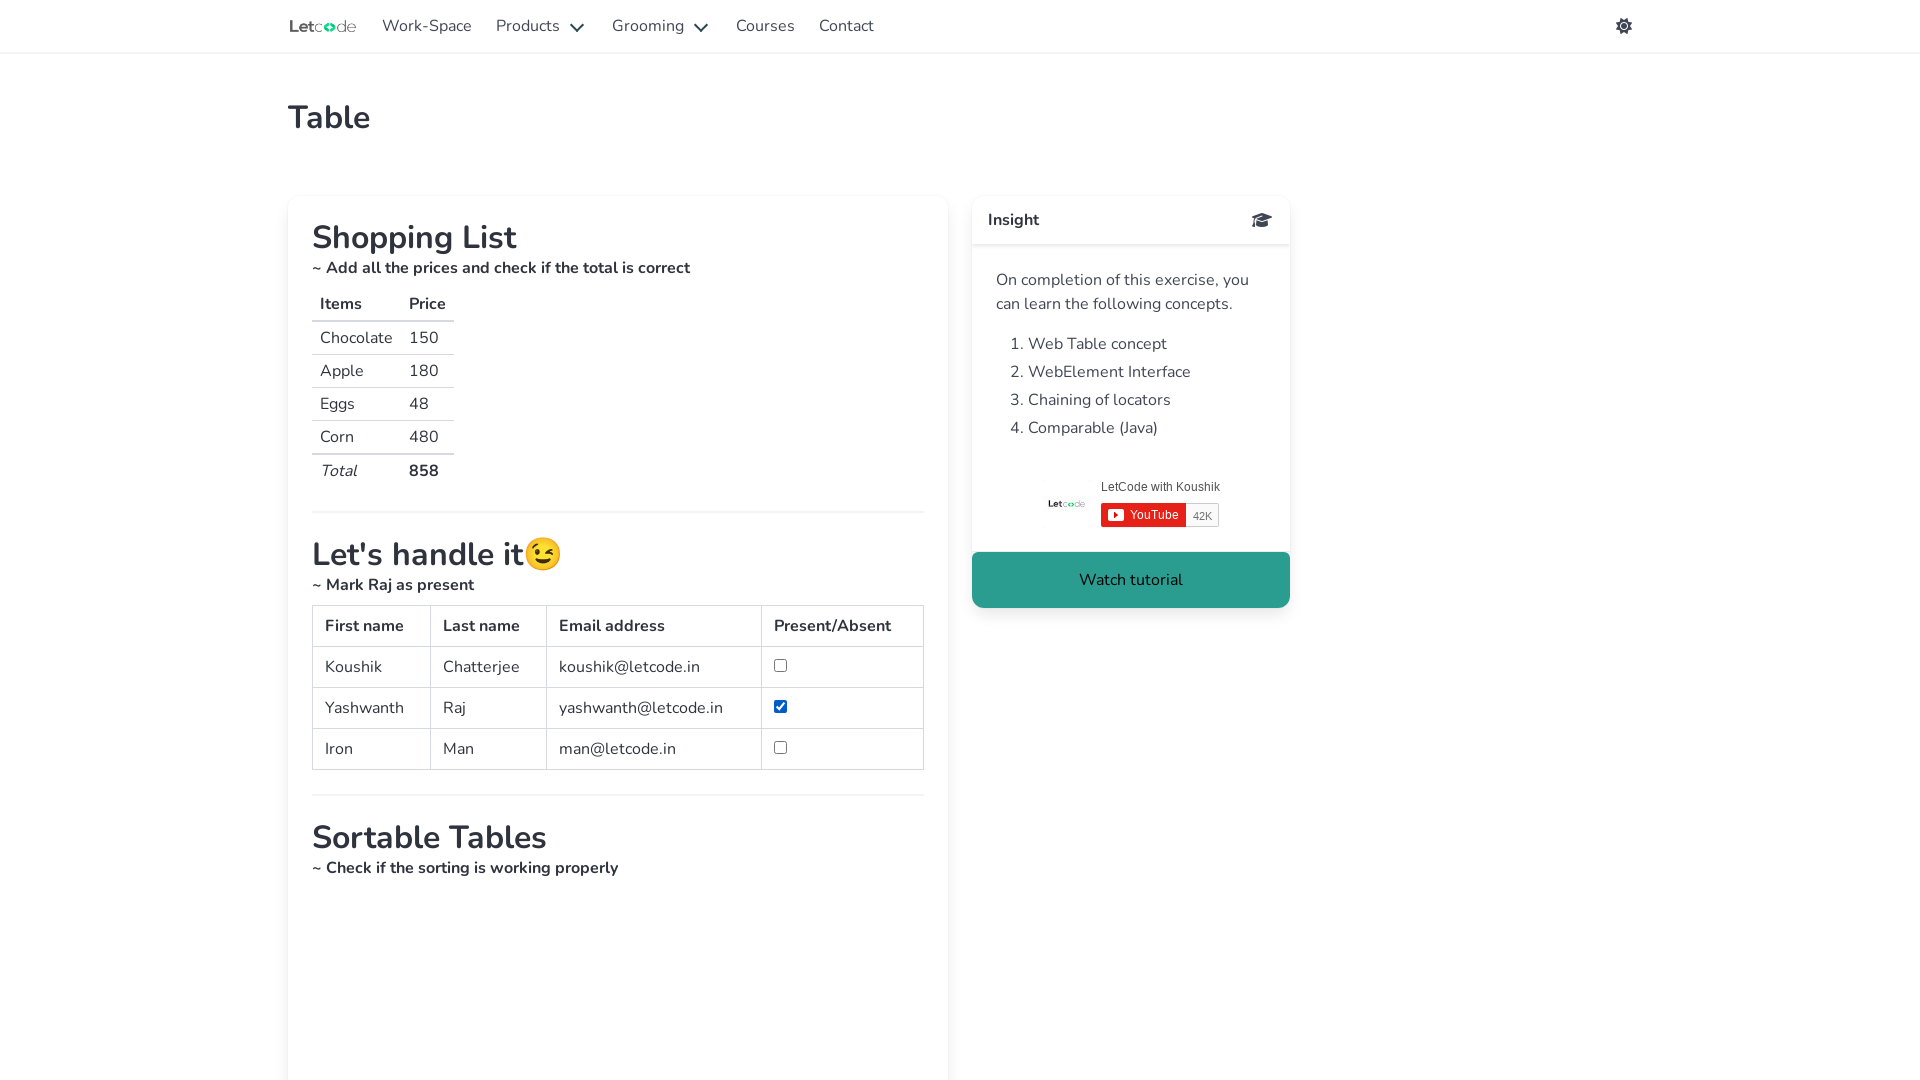